Navigates to the Mumbai Indians cricket team homepage and verifies the page loads

Starting URL: https://www.mumbaiindians.com/

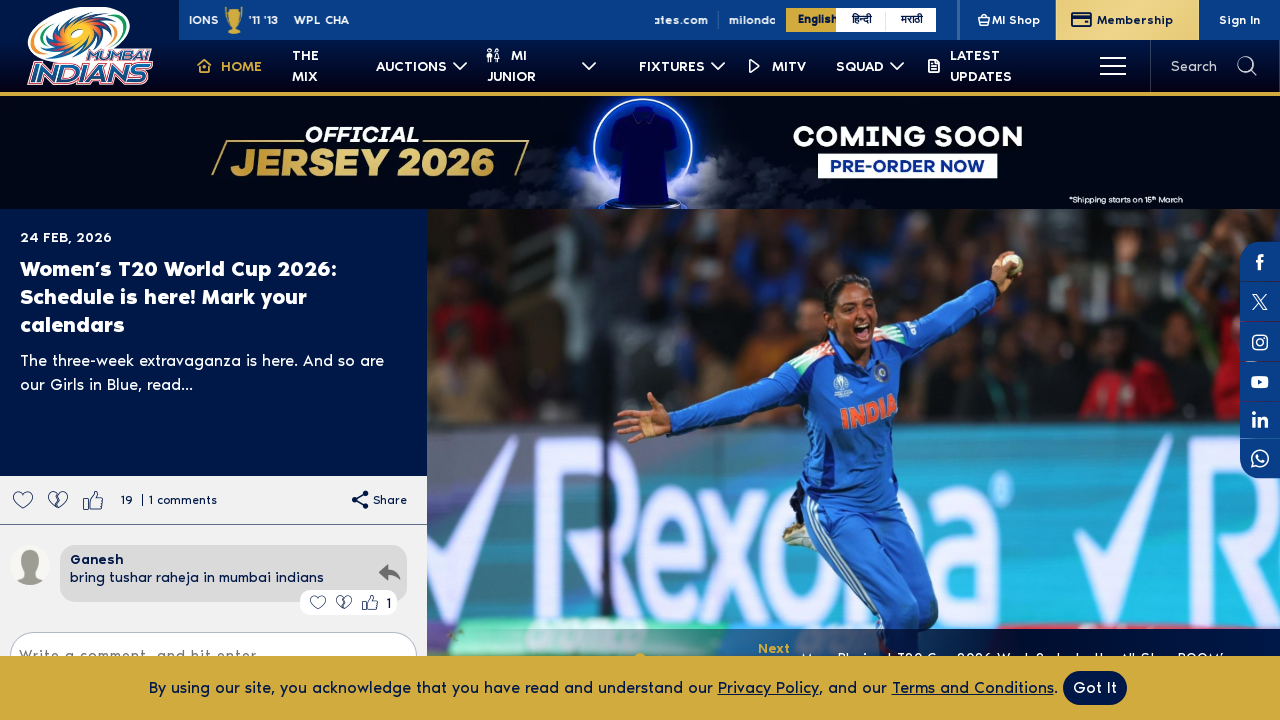

Mumbai Indians homepage loaded successfully
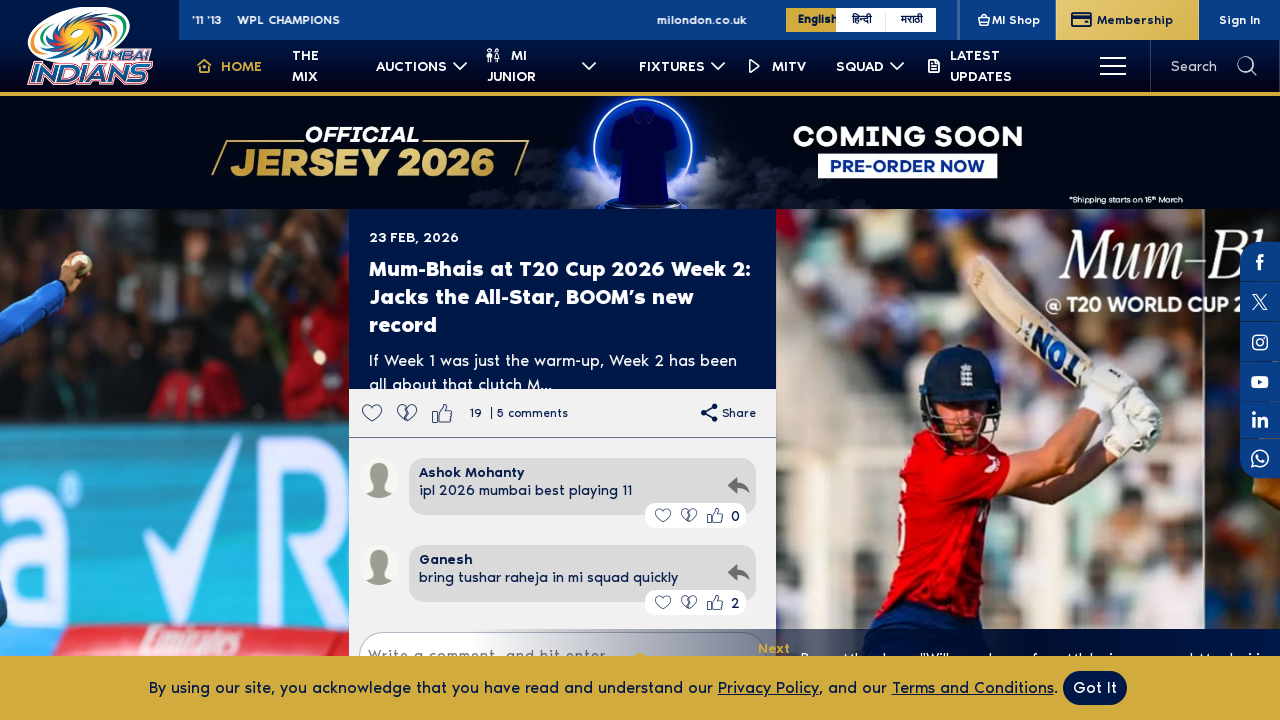

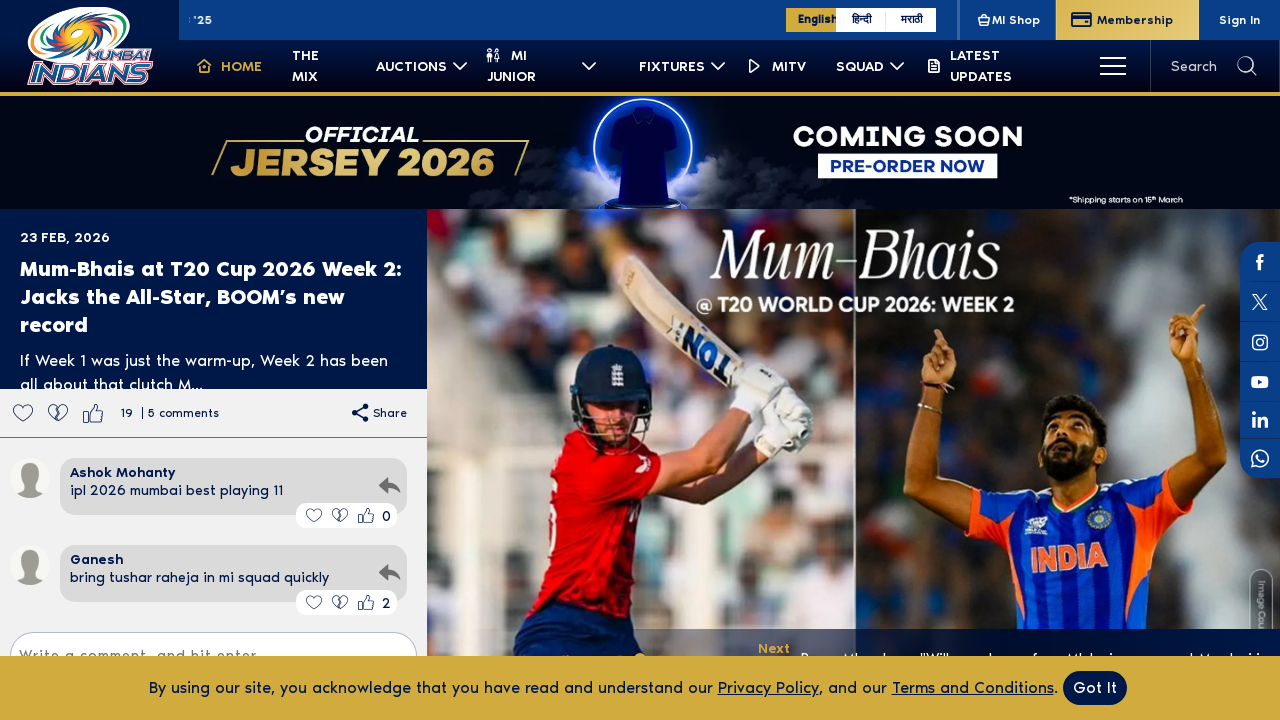